Navigates to the OrangeHRM demo site and waits for the page to load. This is a minimal test that only verifies the page is accessible.

Starting URL: https://opensource-demo.orangehrmlive.com/

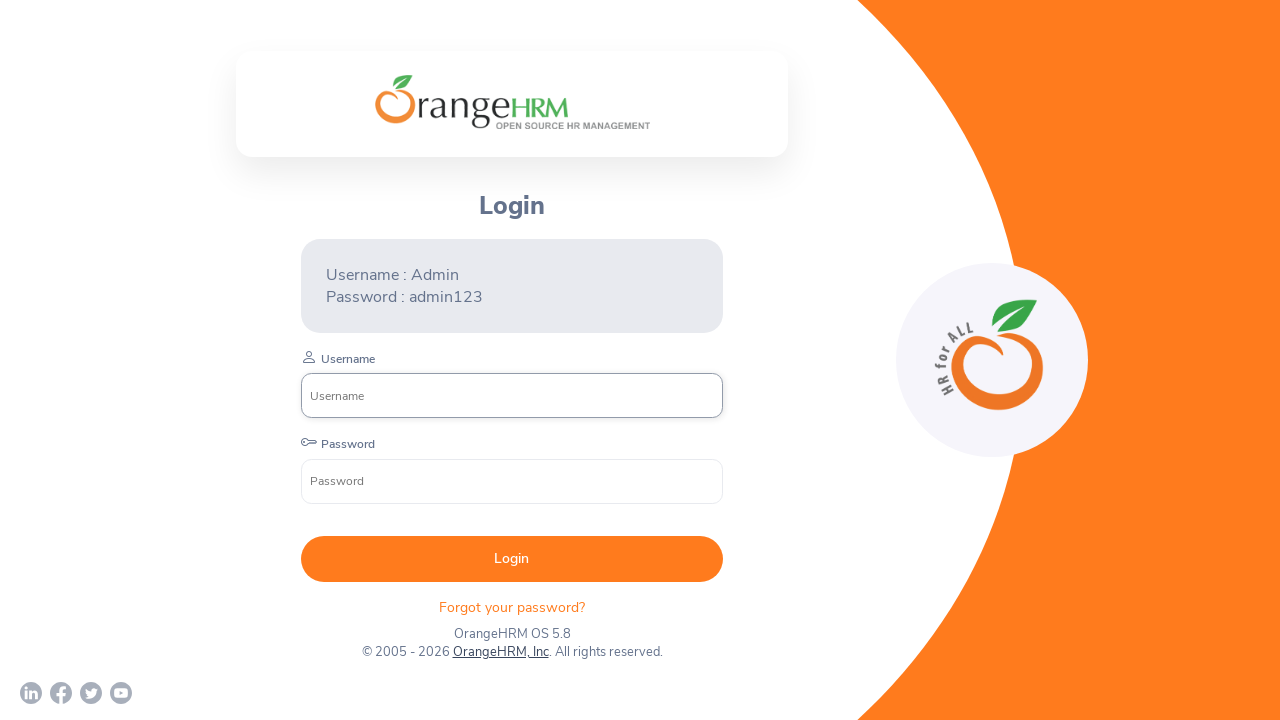

Navigated to OrangeHRM demo site
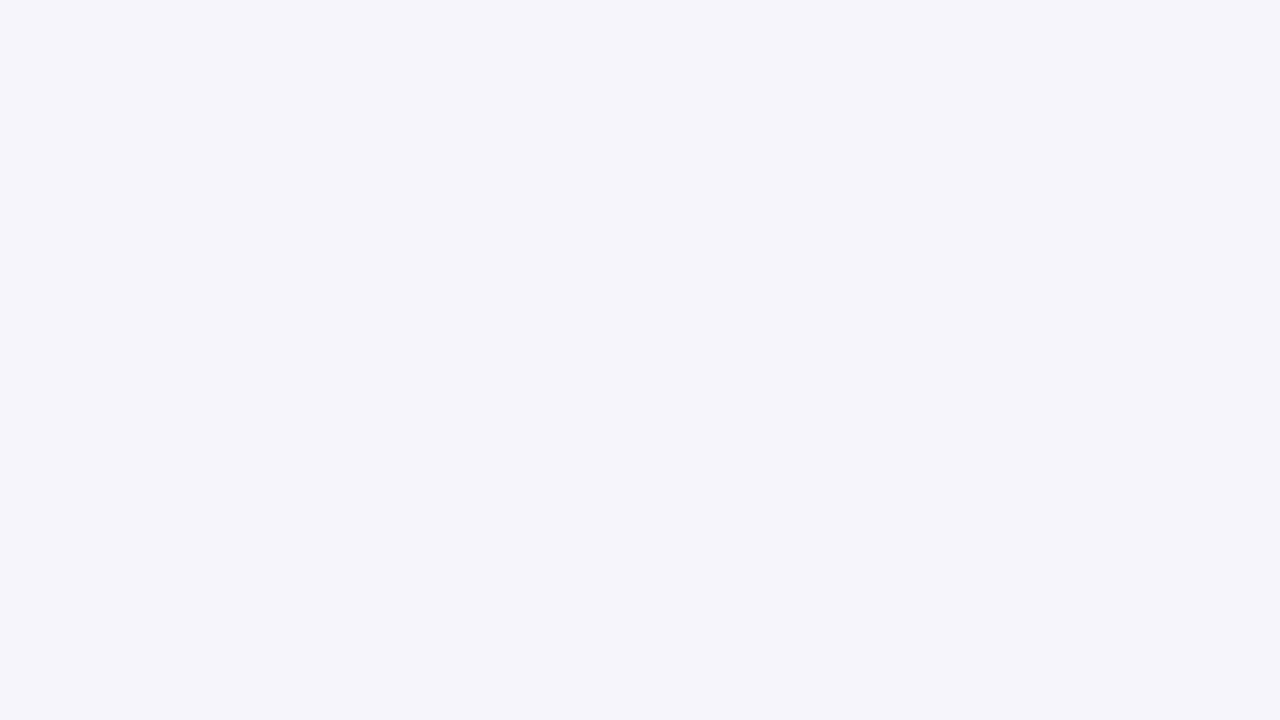

Page DOM content loaded
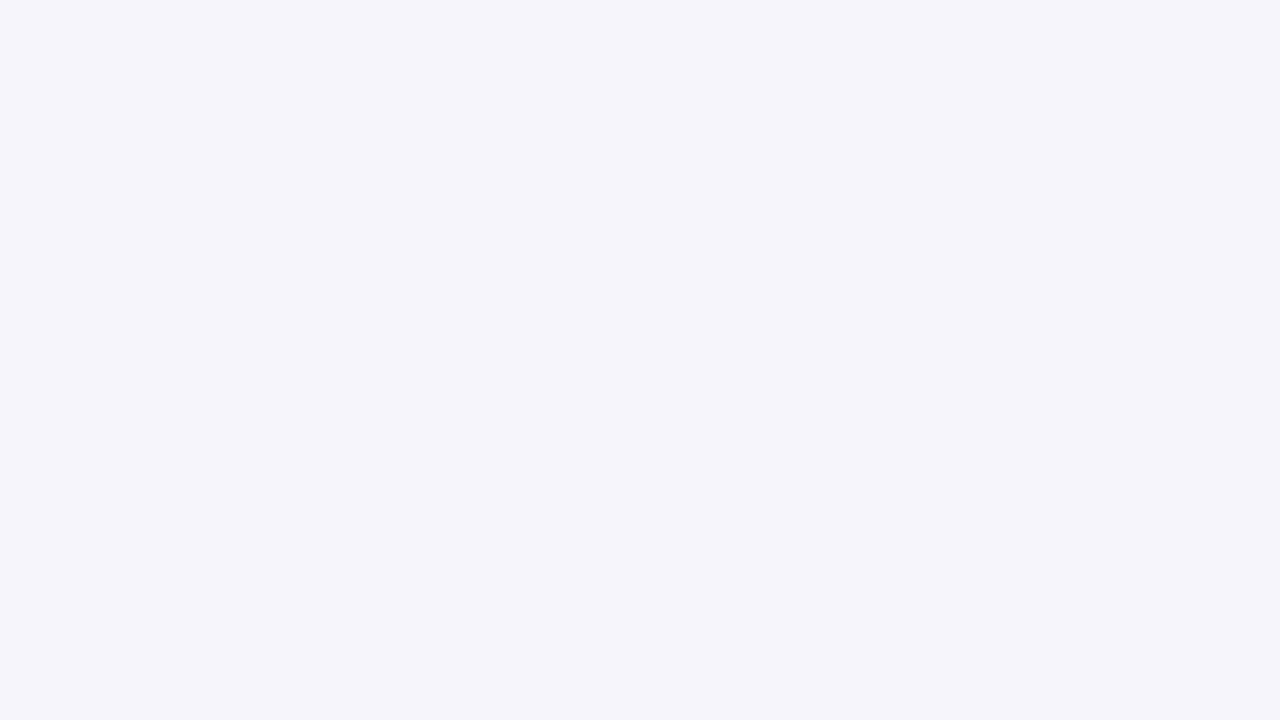

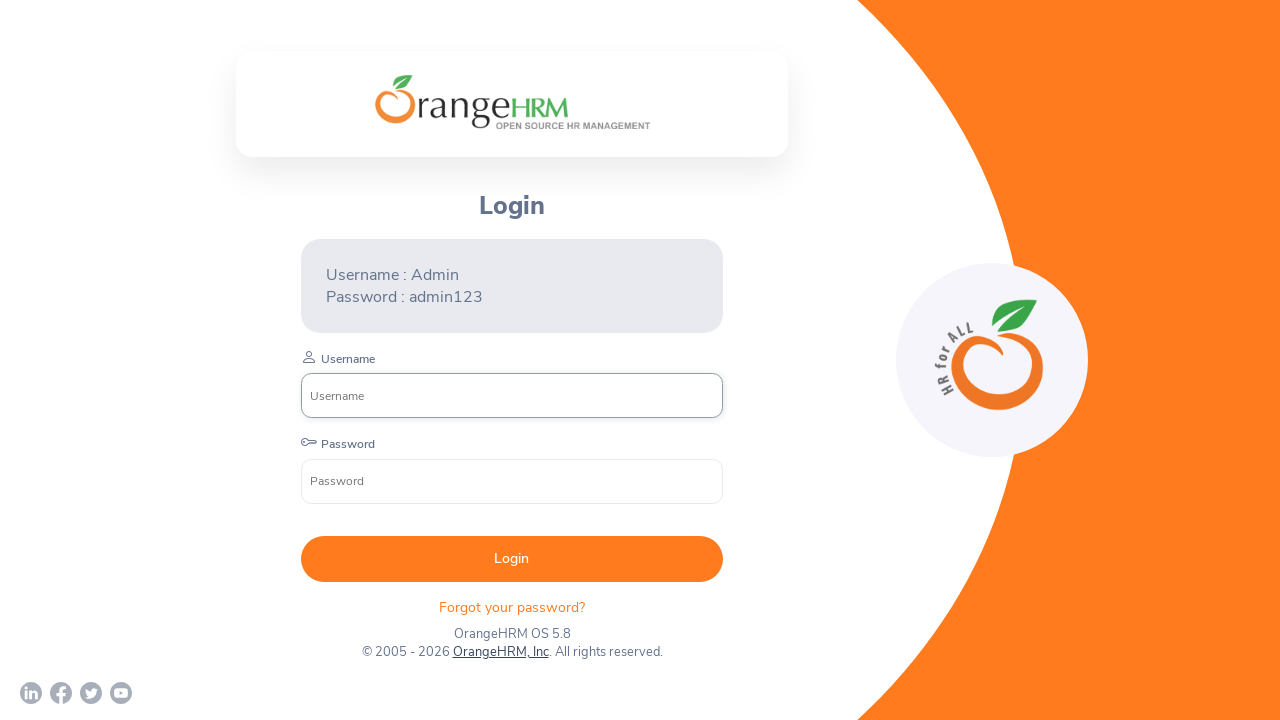